Navigates to the Walla Israeli news website

Starting URL: http://www.walla.co.il

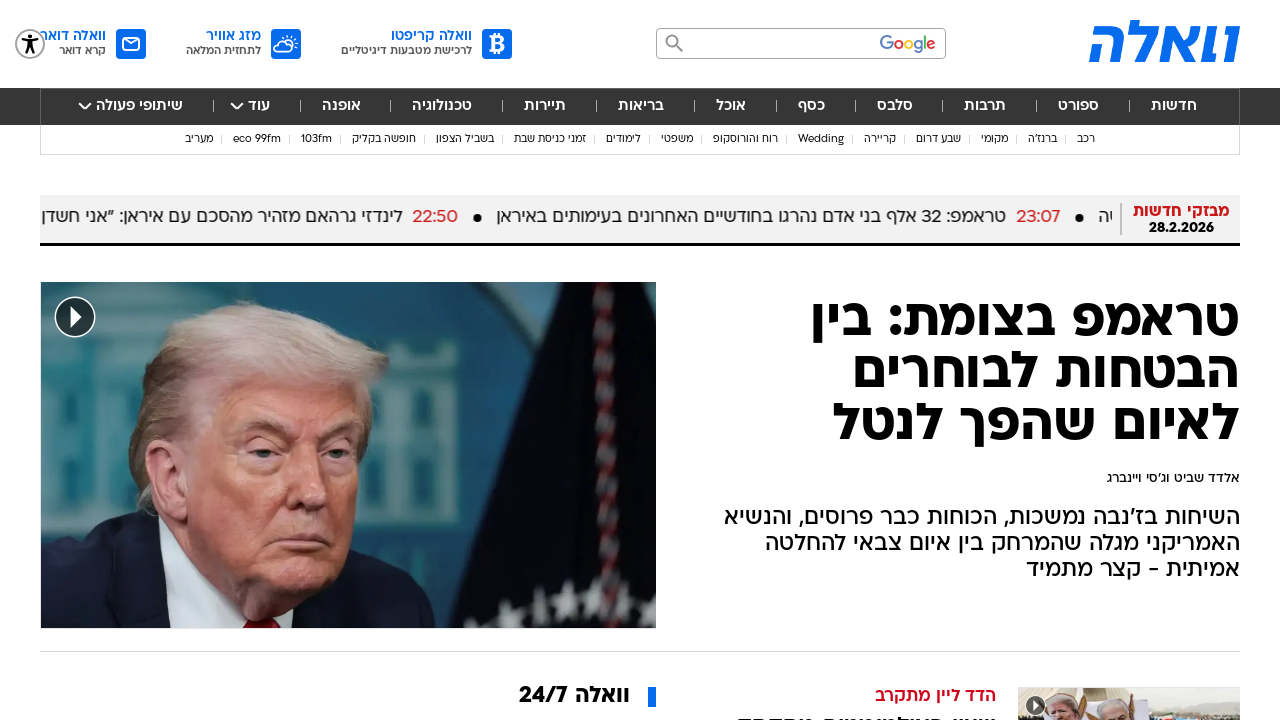

Navigated to Walla Israeli news website (http://www.walla.co.il)
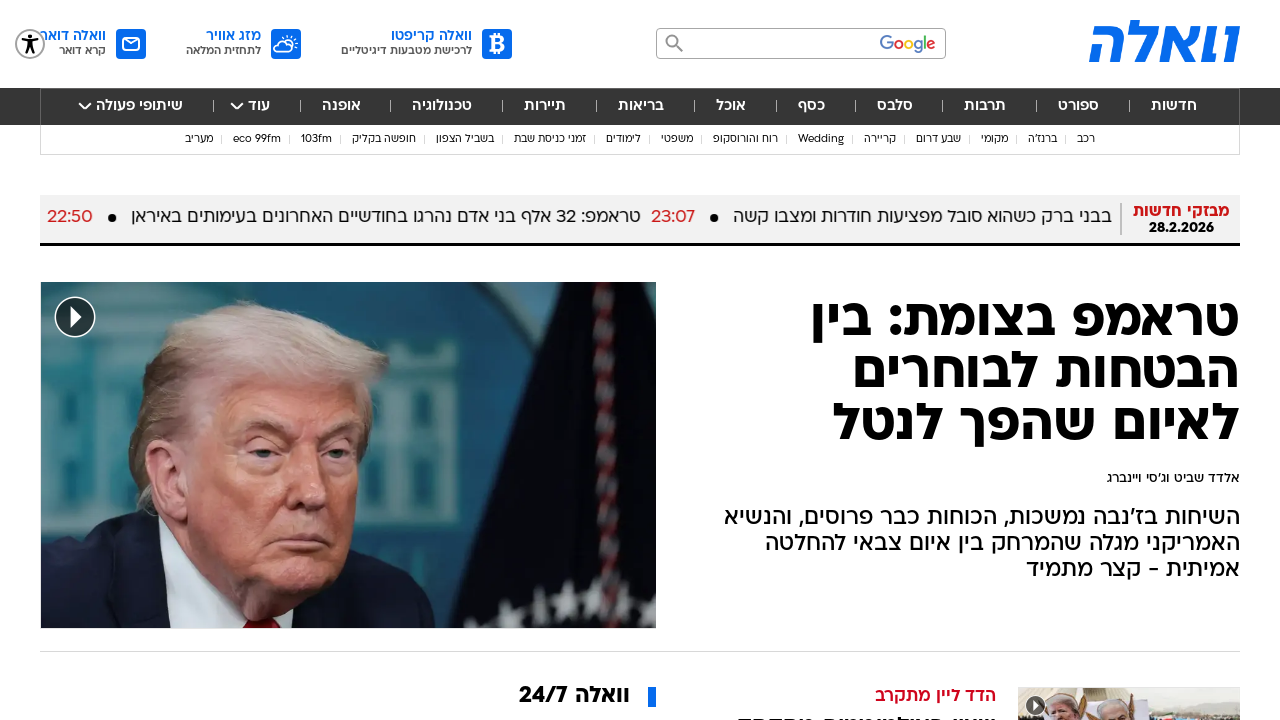

Page DOM content loaded
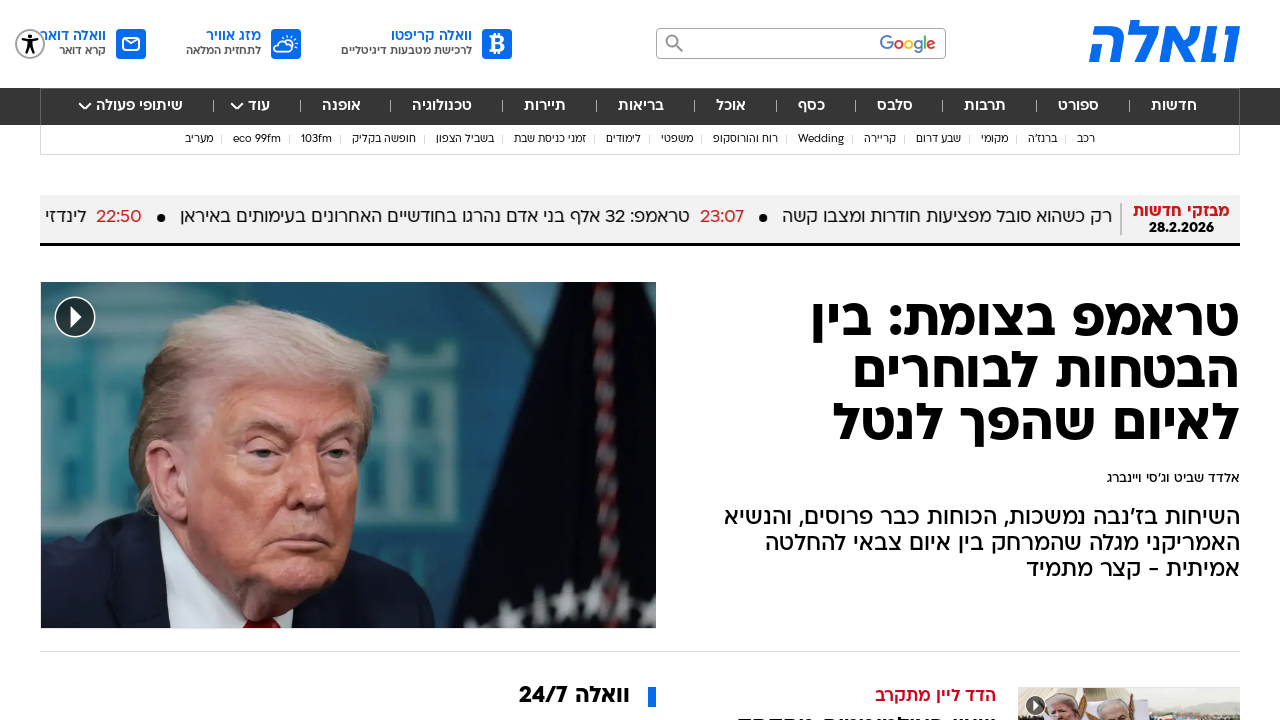

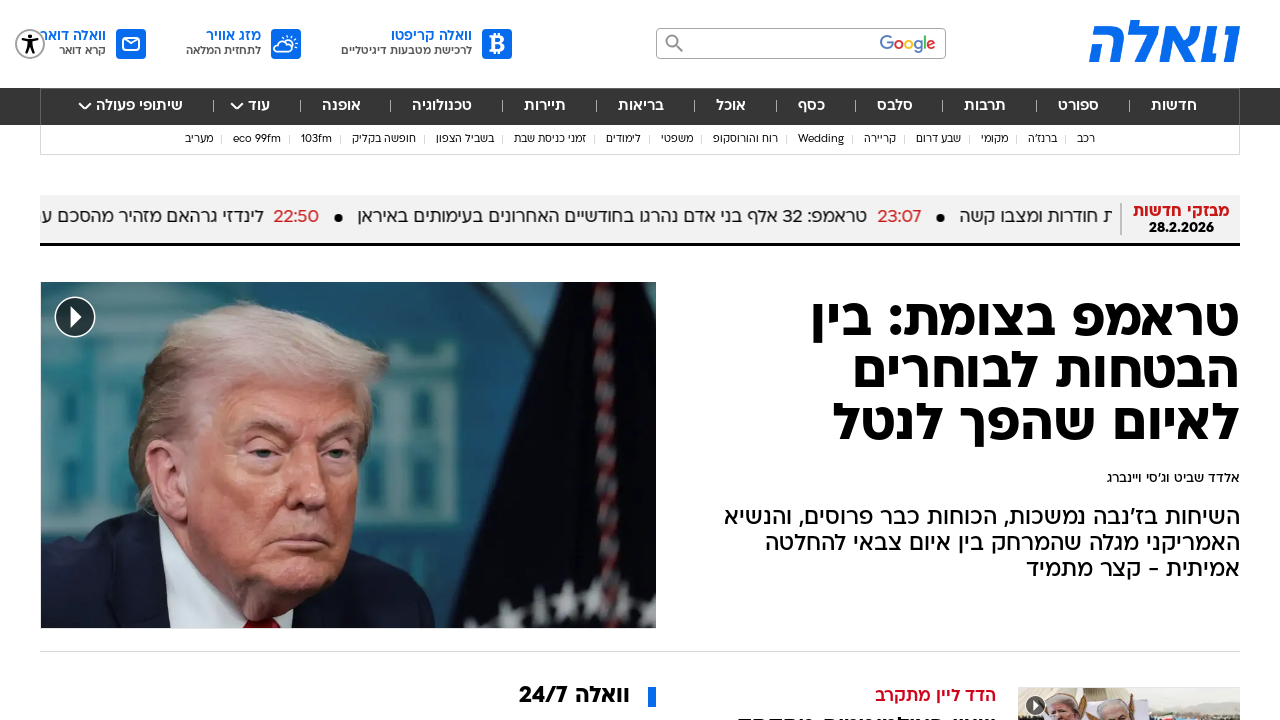